Tests accordion functionality by clicking on collapsible groups and verifying their content is displayed

Starting URL: http://demo.automationtesting.in/Accordion.html

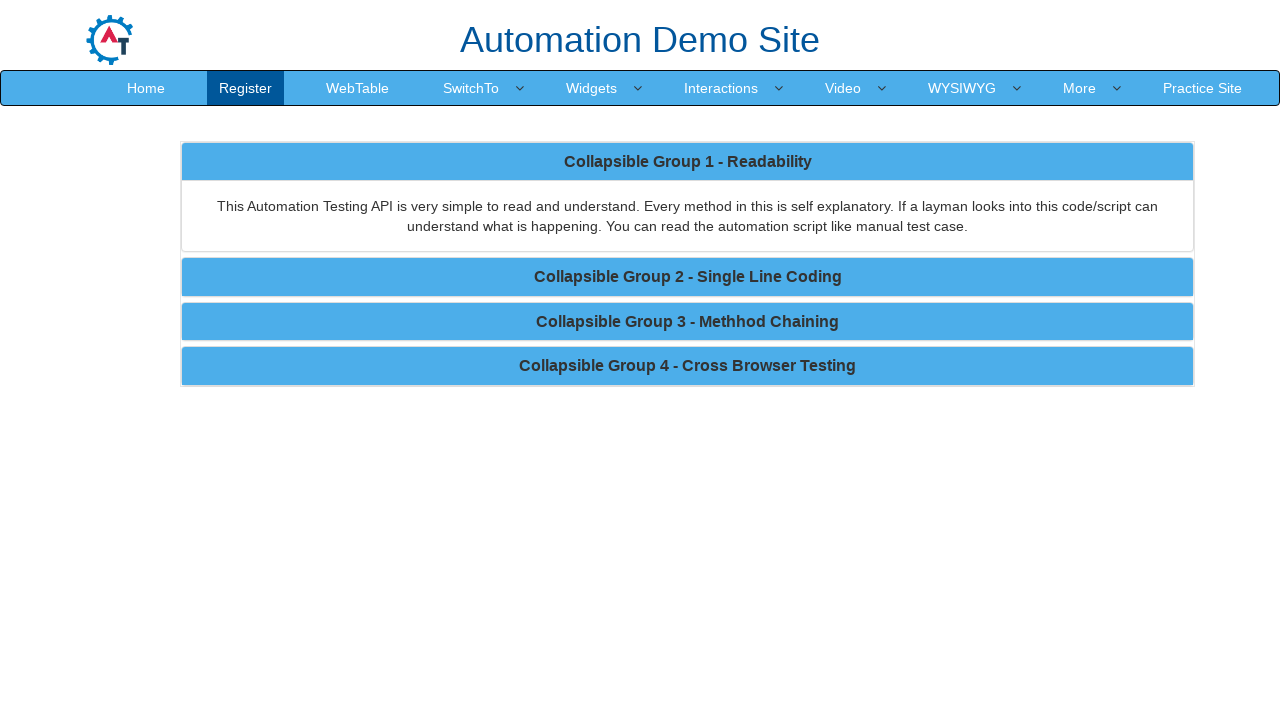

Retrieved text content from first accordion section
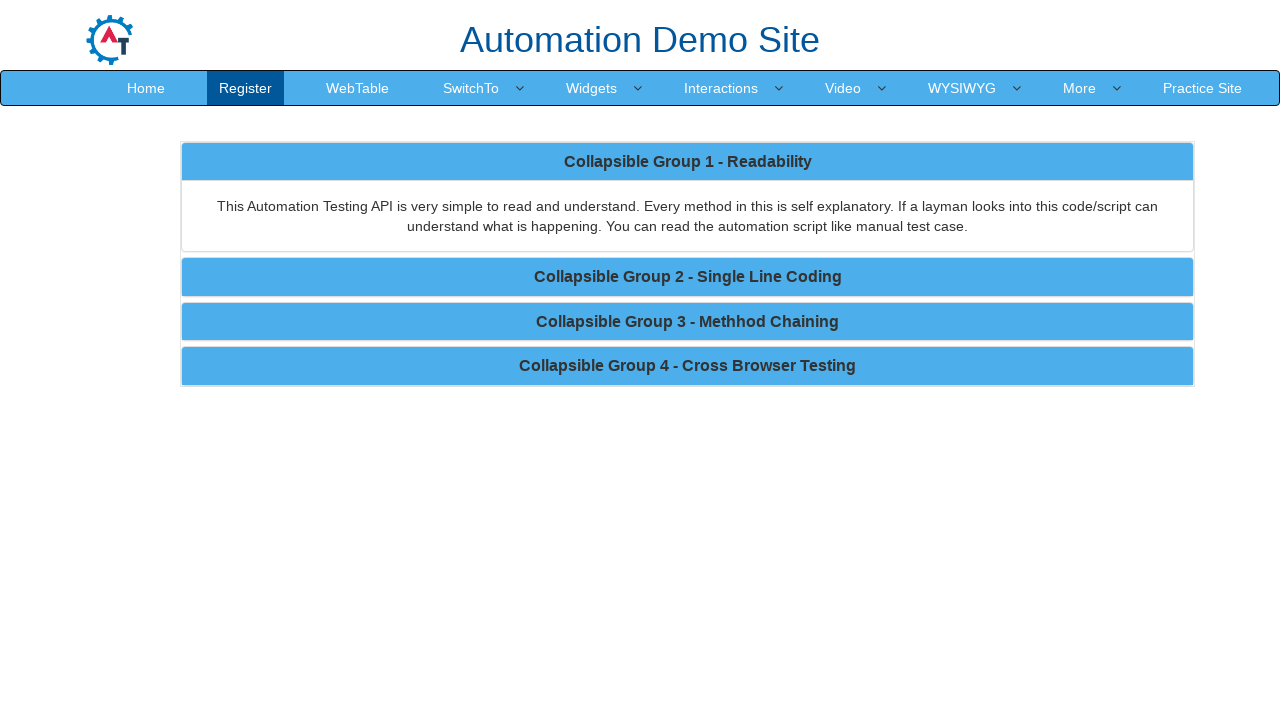

Clicked on Collapsible Group 1 - Readability to collapse it at (688, 161) on xpath=//a//b[contains(text(),'Collapsible Group 1 - Readability')]
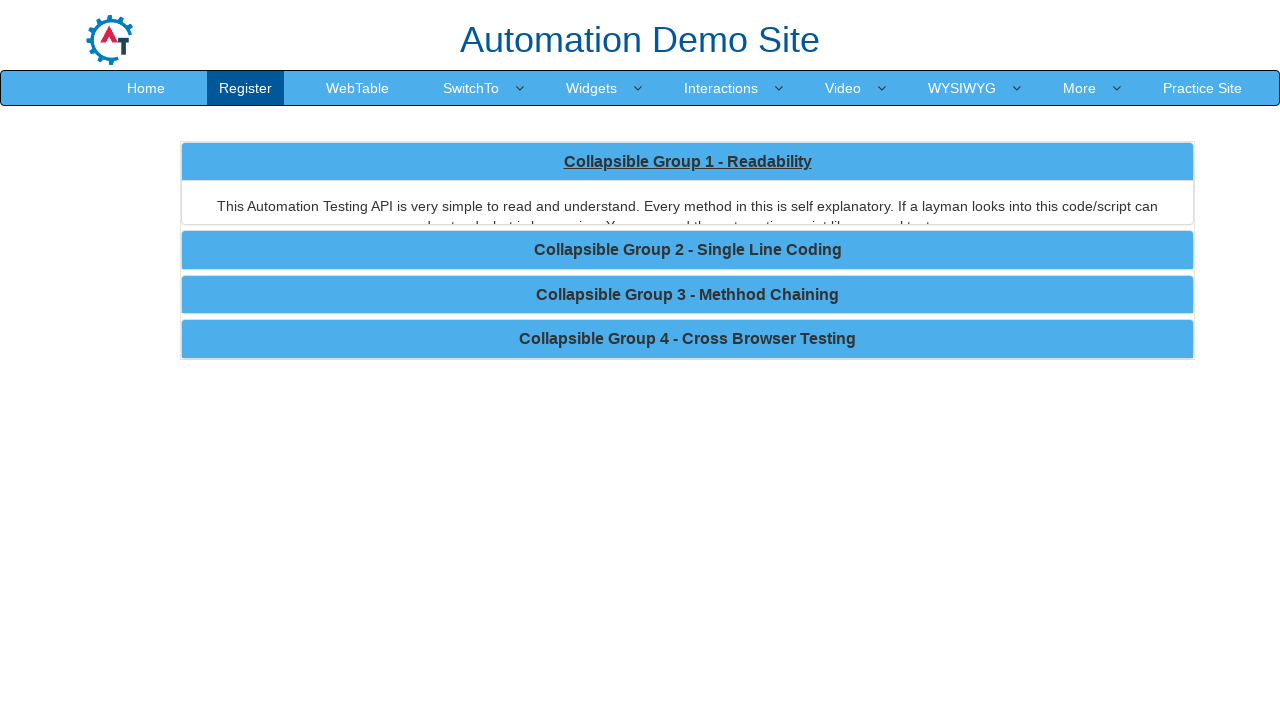

Clicked on Collapsible Group 2 - Single Line Coding to expand it at (672, 206) on xpath=//a//b[contains(text(),'Collapsible Group 2 - Single Line Coding')]
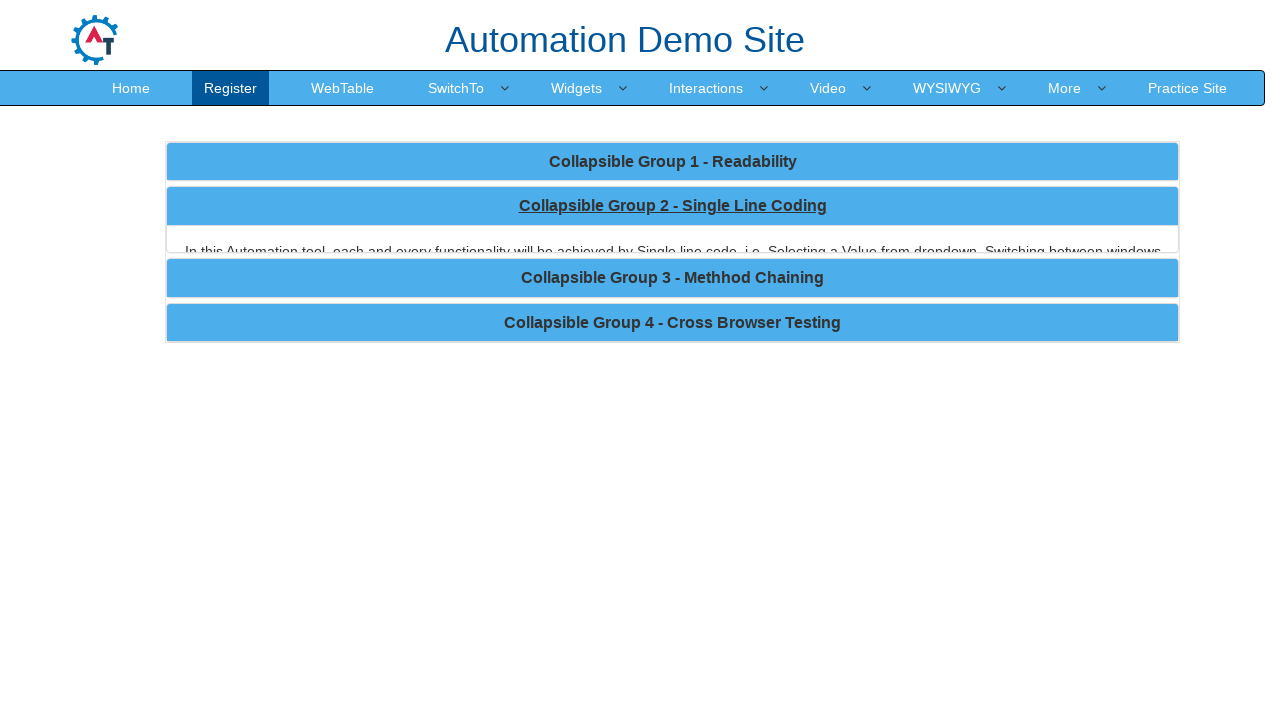

Retrieved text content from second accordion section after expansion
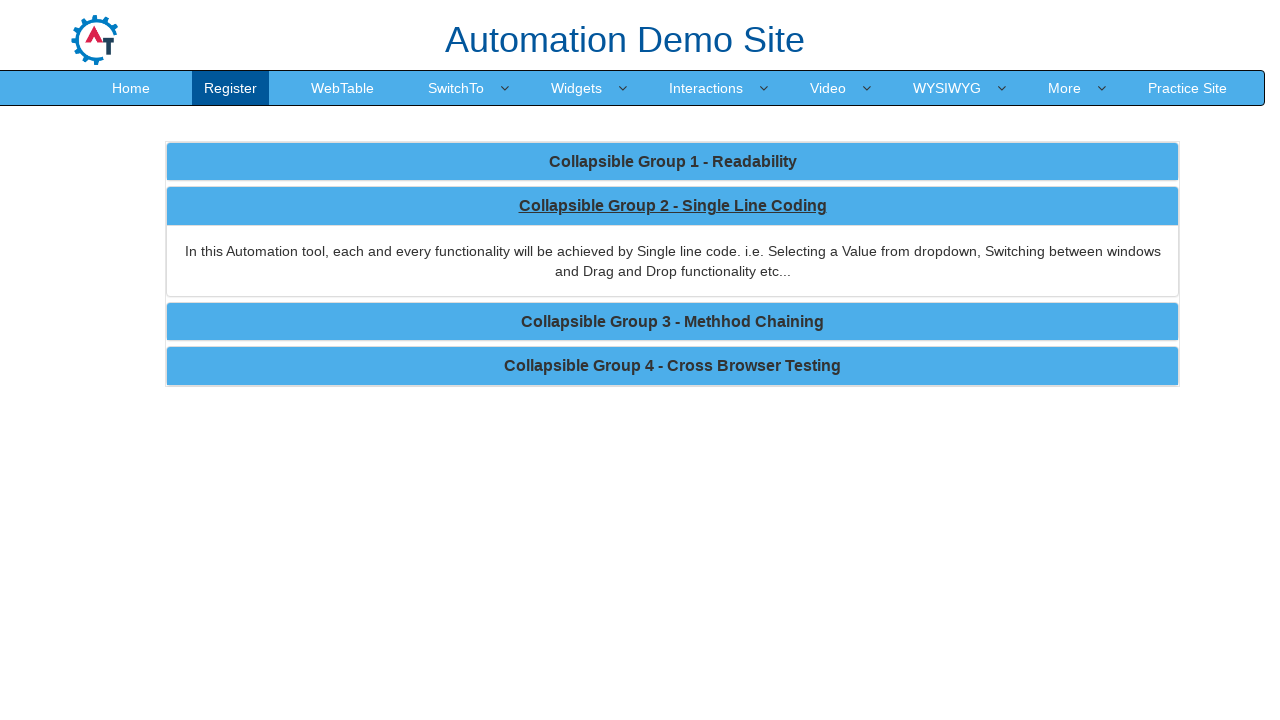

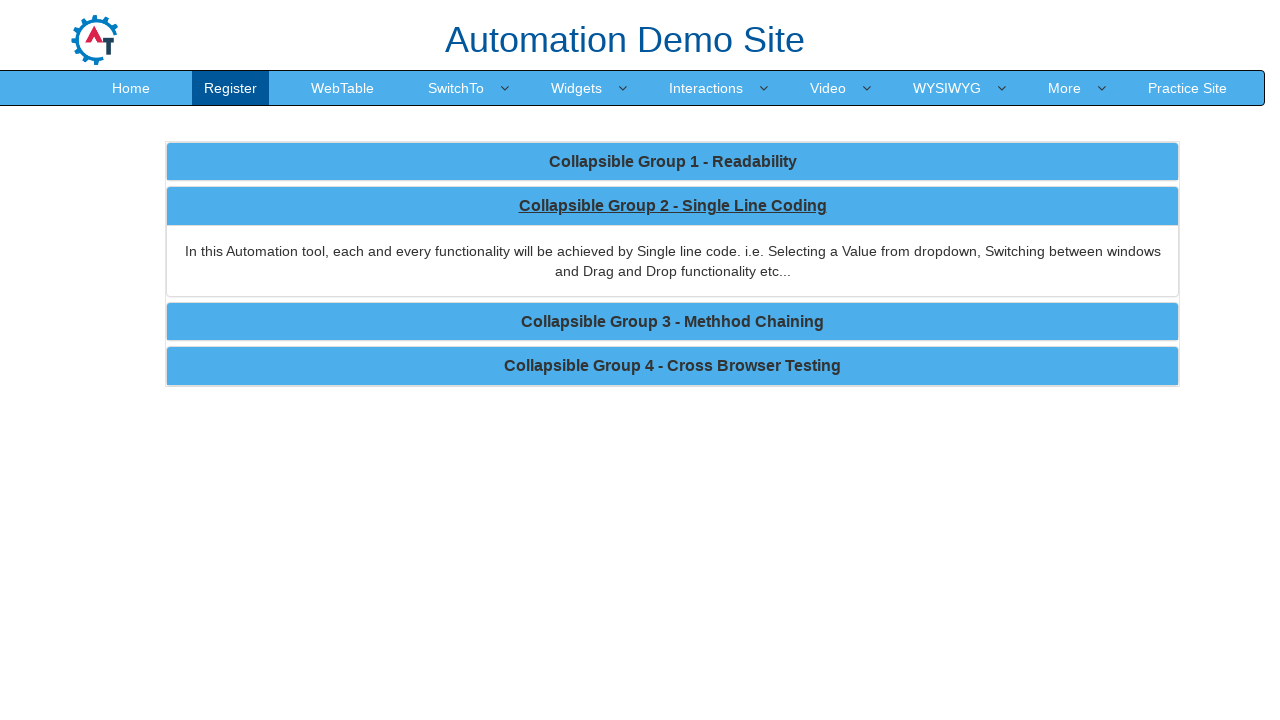